Tests focusing on an input element, pressing End key, and filling it with text

Starting URL: https://letcode.in/edit

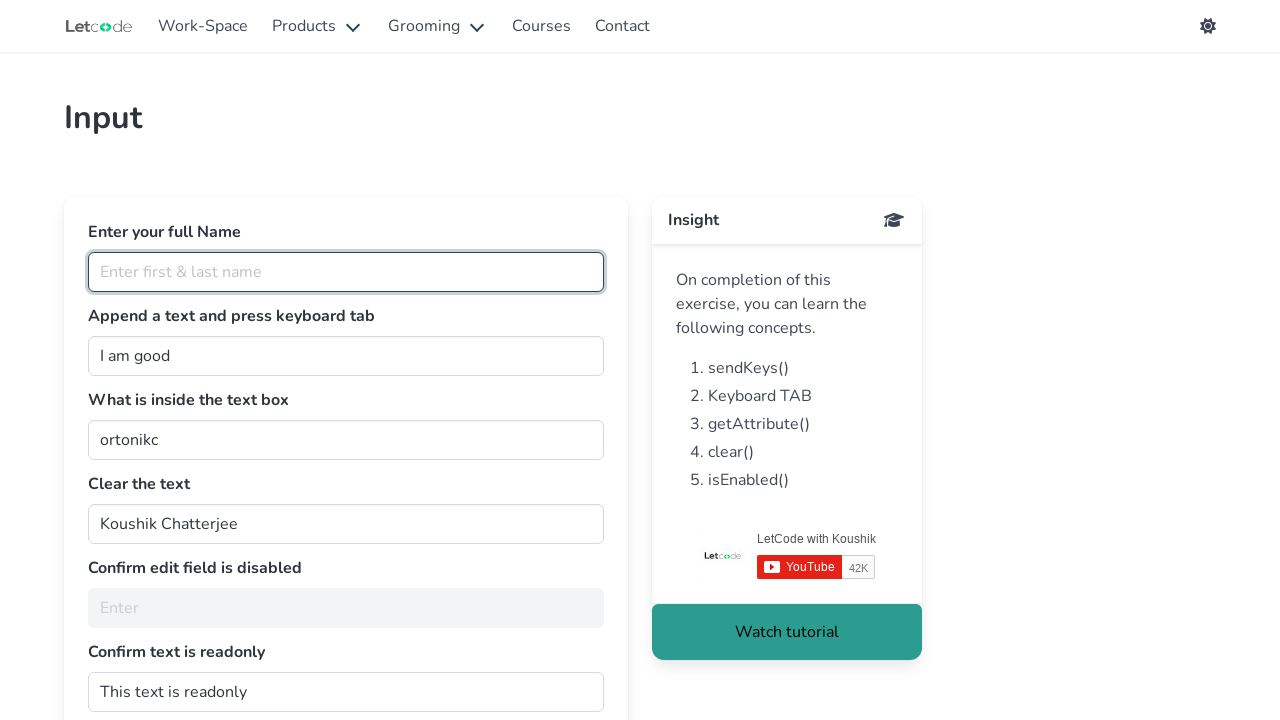

Focused on the join input field on #join
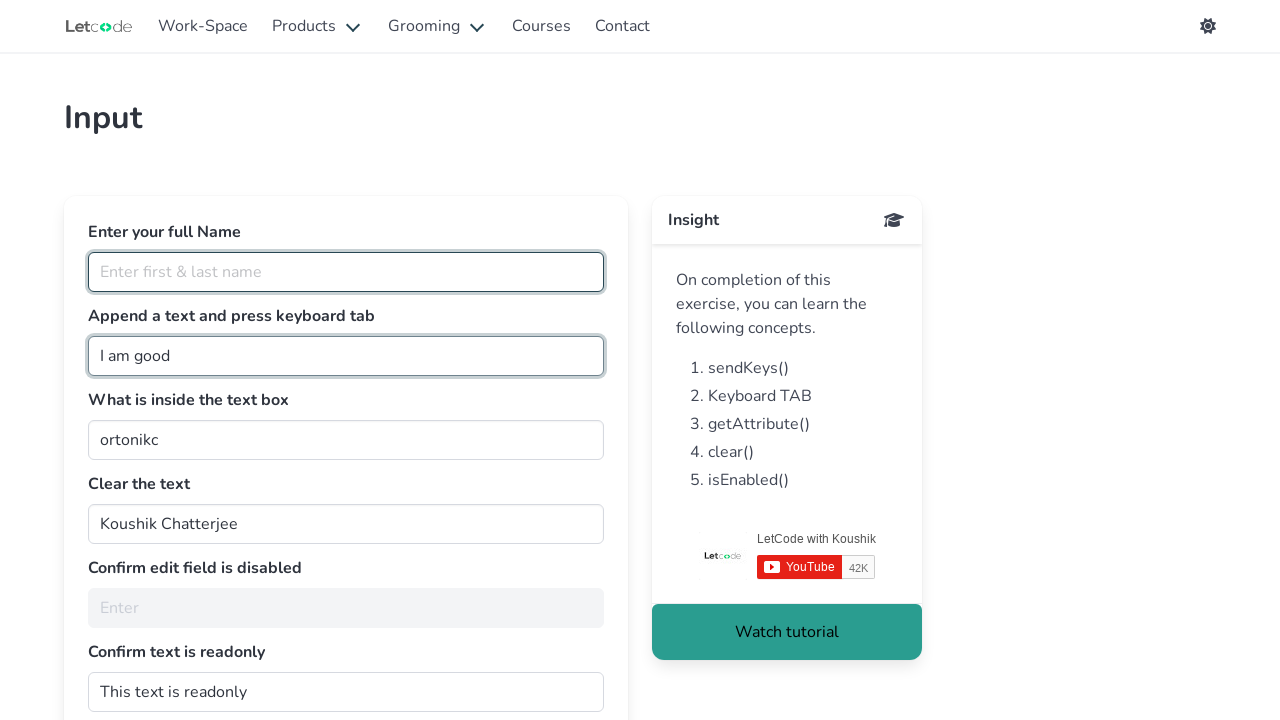

Pressed End key to move cursor to end of input
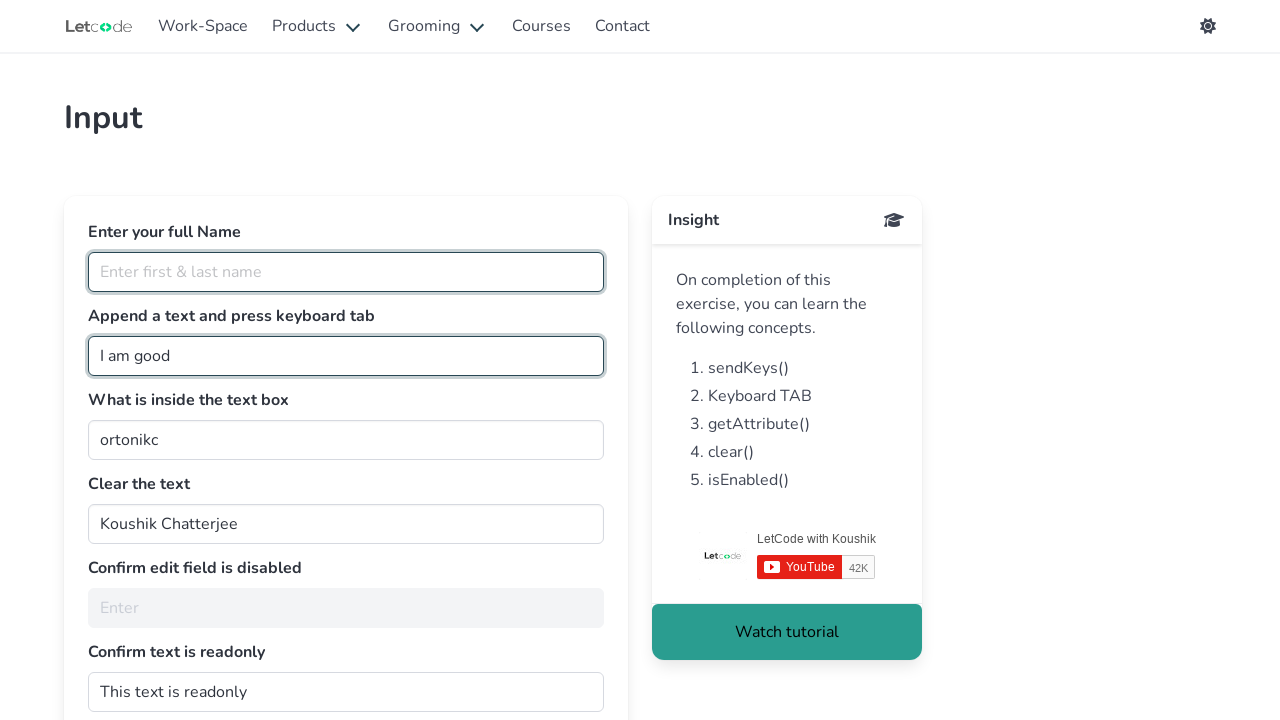

Filled join input field with 'I am a good person' on #join
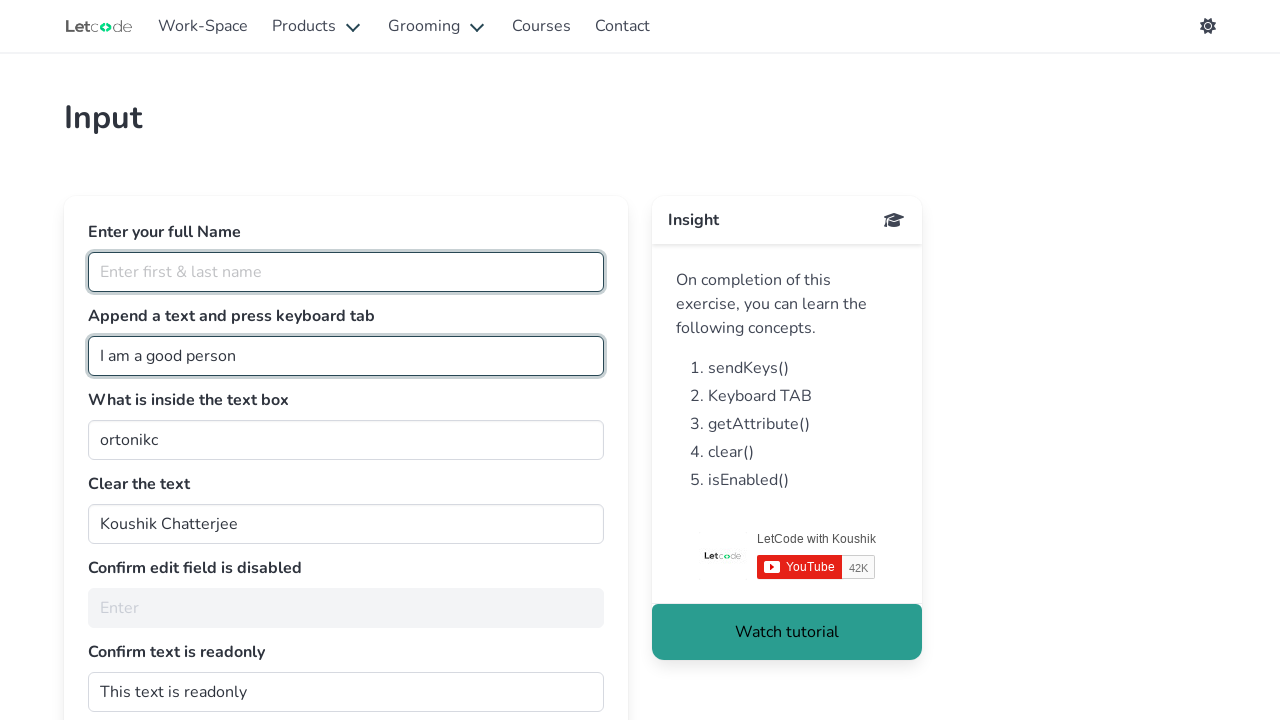

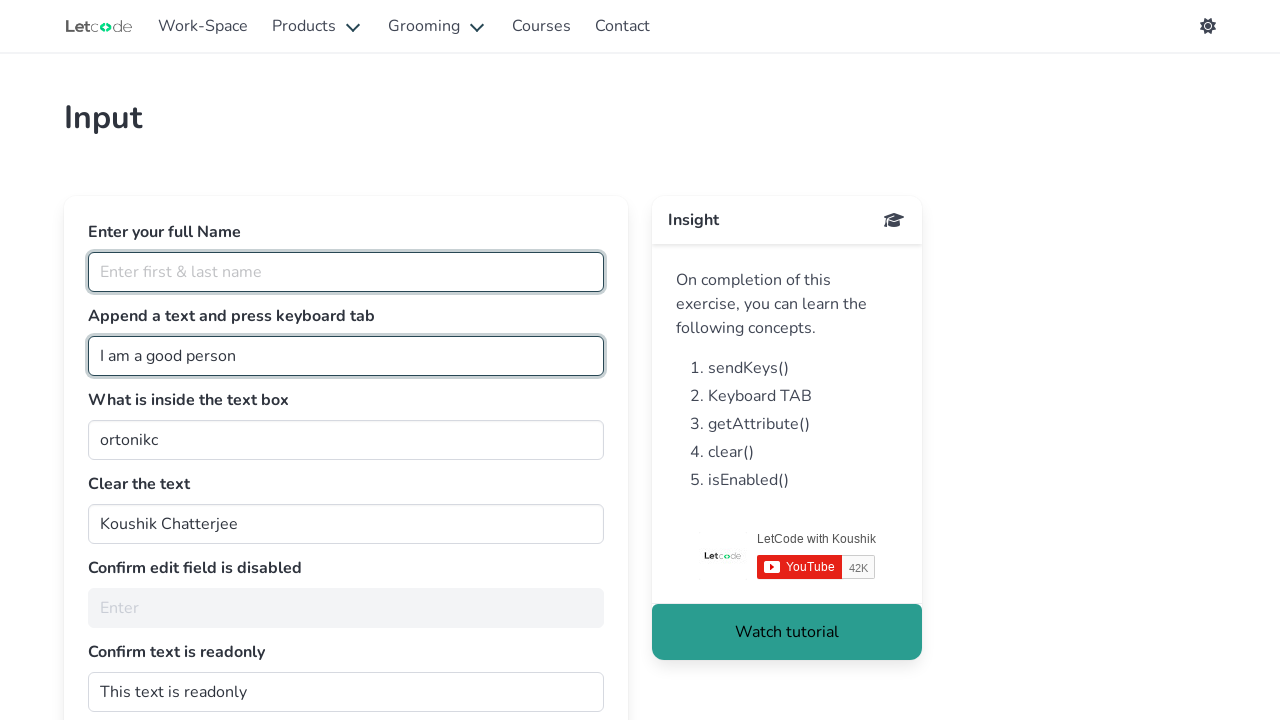